Tests the Polymer todo list application on TodoMVC by navigating to it, adding two todo items, and double-clicking to edit the second item.

Starting URL: http://todomvc.com/

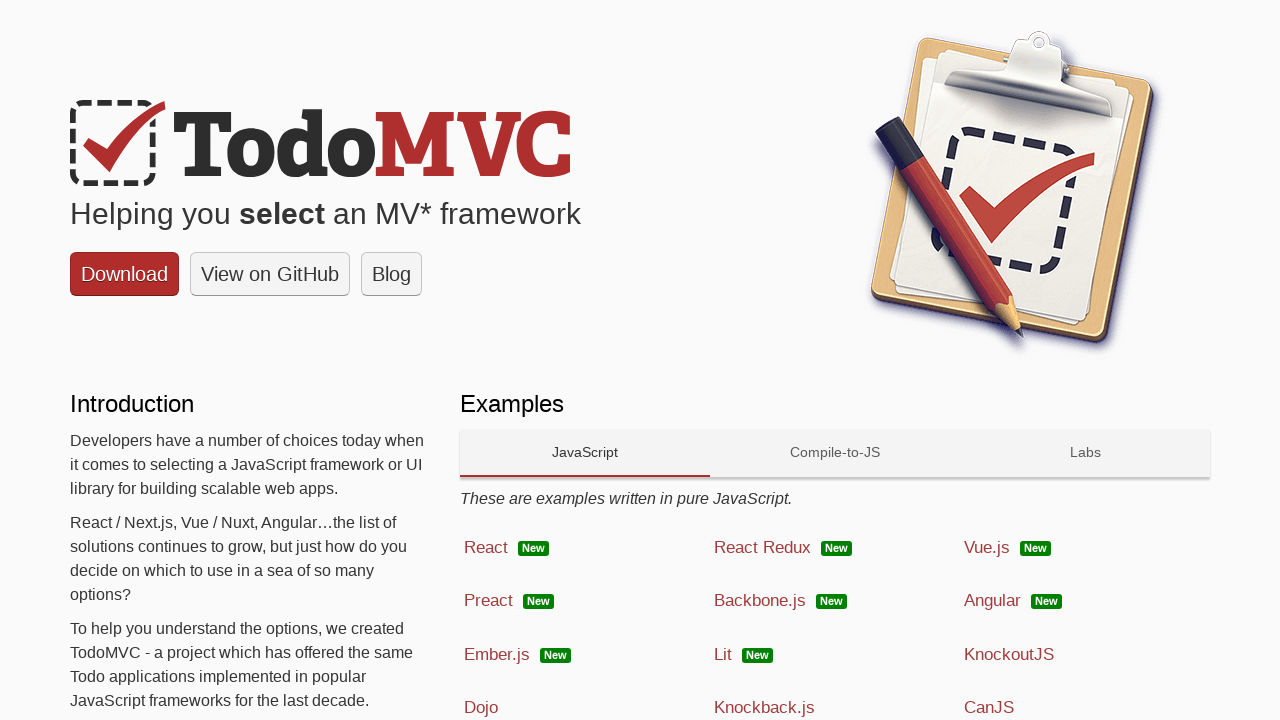

Clicked on JavaScript tab at (585, 453) on xpath=//div[text()='JavaScript']
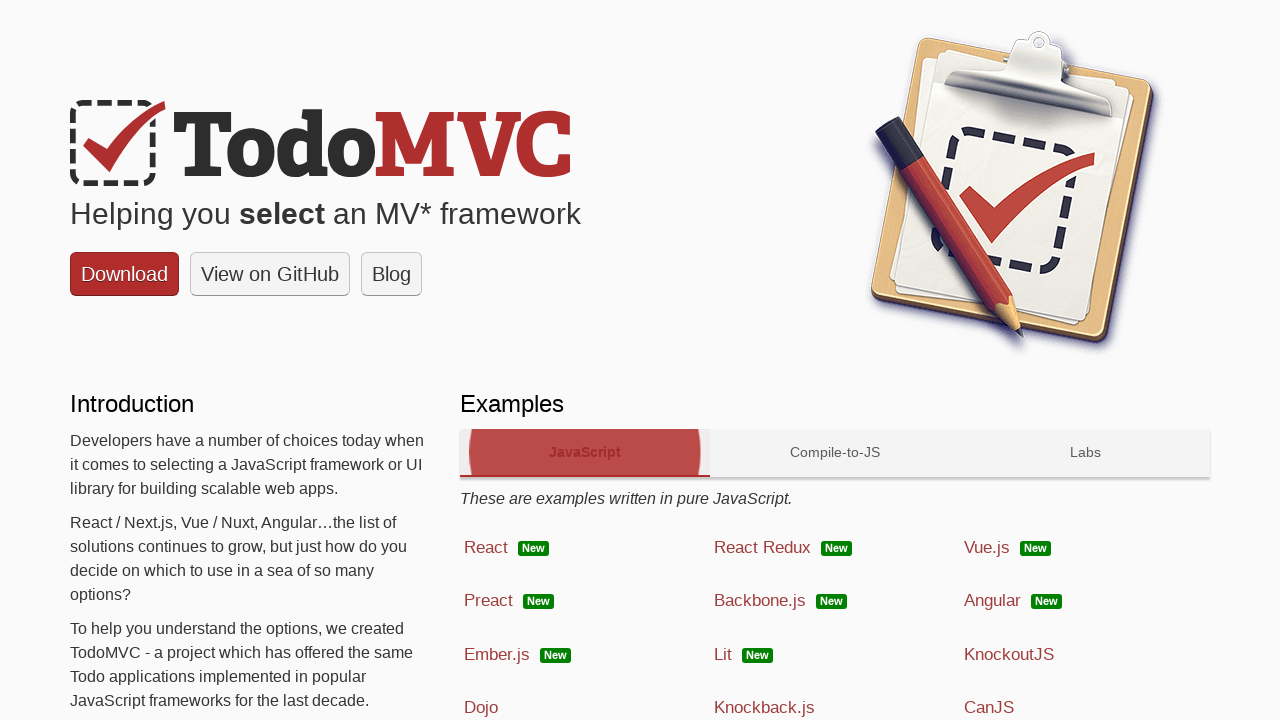

Clicked on Polymer link to navigate to Polymer TodoMVC at (585, 361) on xpath=//a[@href='examples/polymer/index.html']
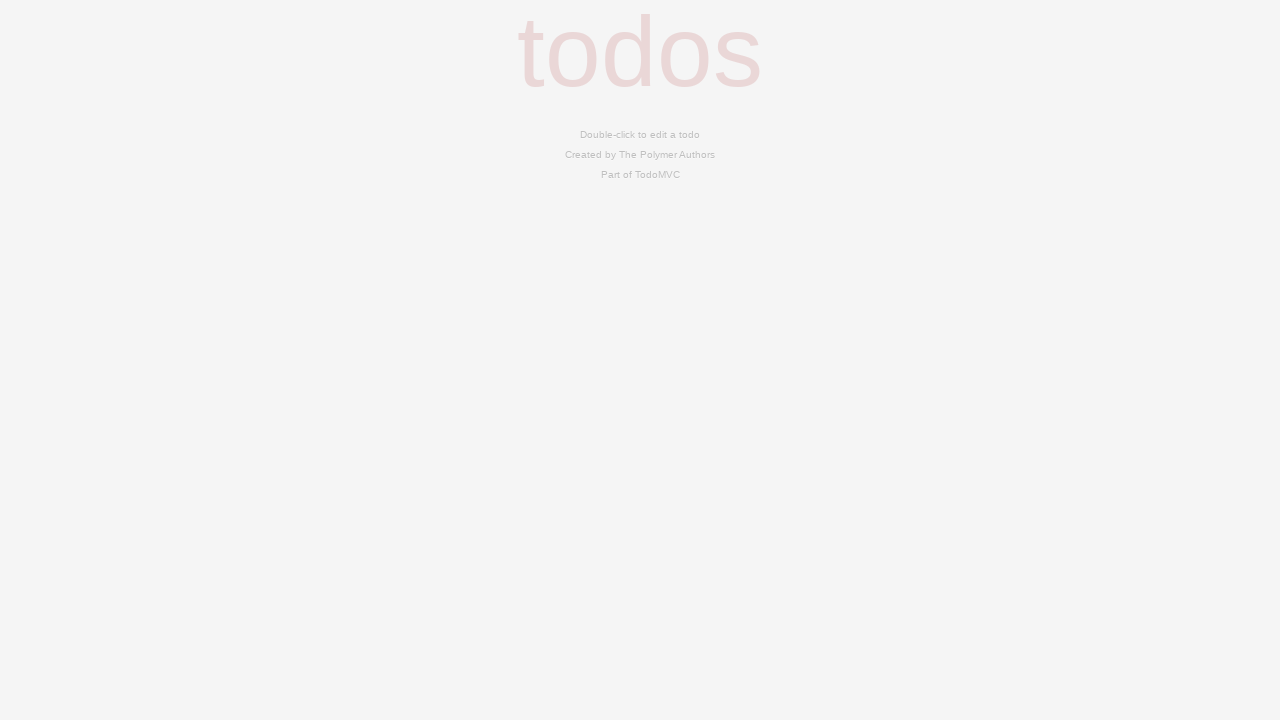

Todo input field loaded
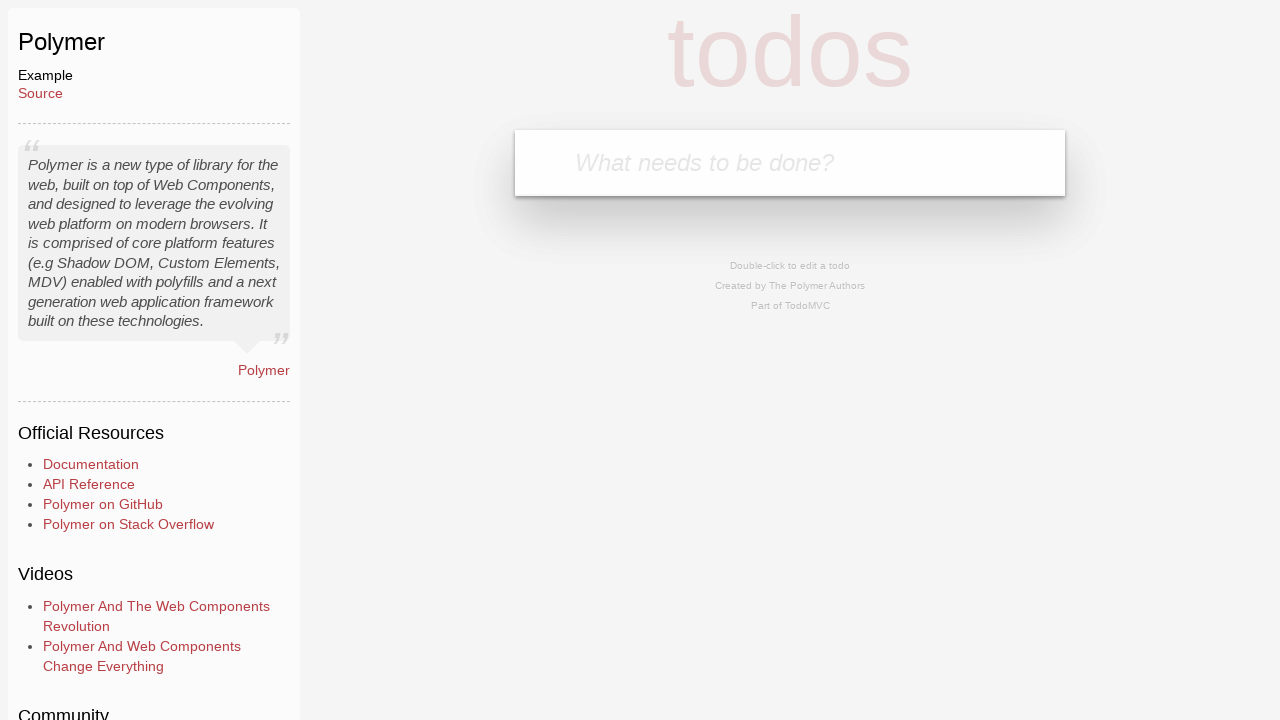

Filled input field with 'First todo item' on input#new-todo
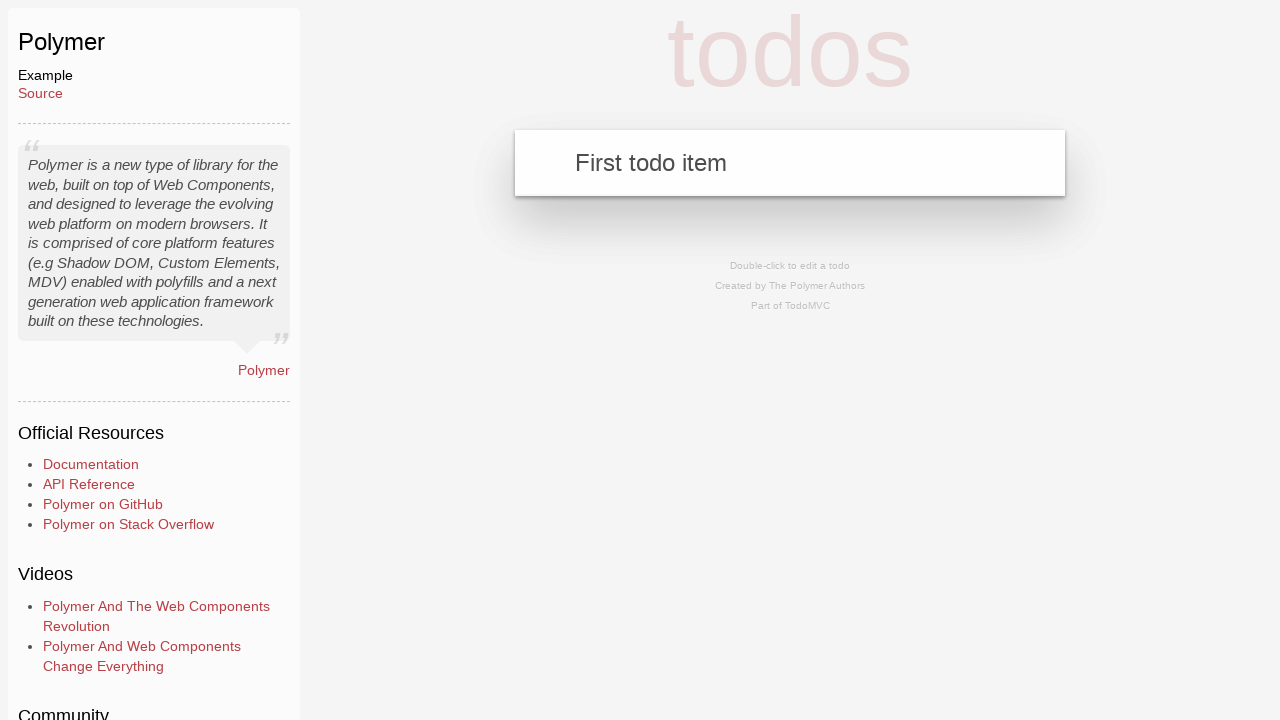

Pressed Enter to add first todo item on input#new-todo
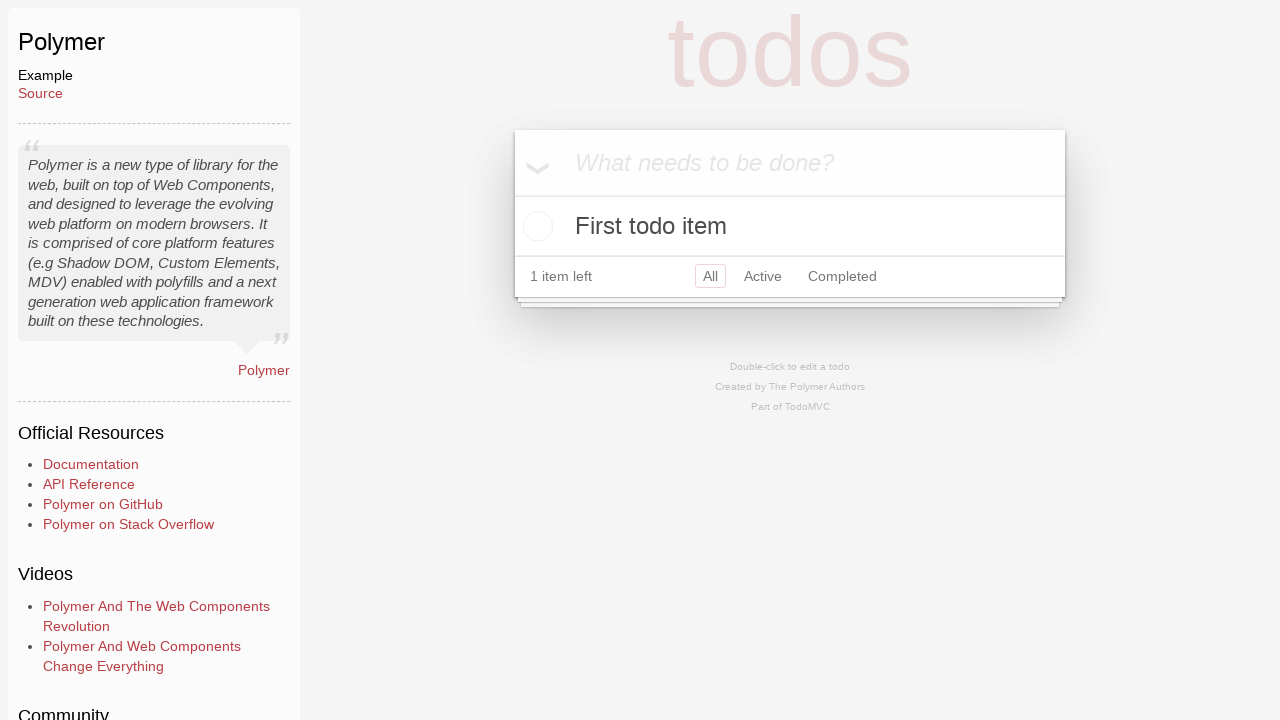

Filled input field with 'Second todo item' on input#new-todo
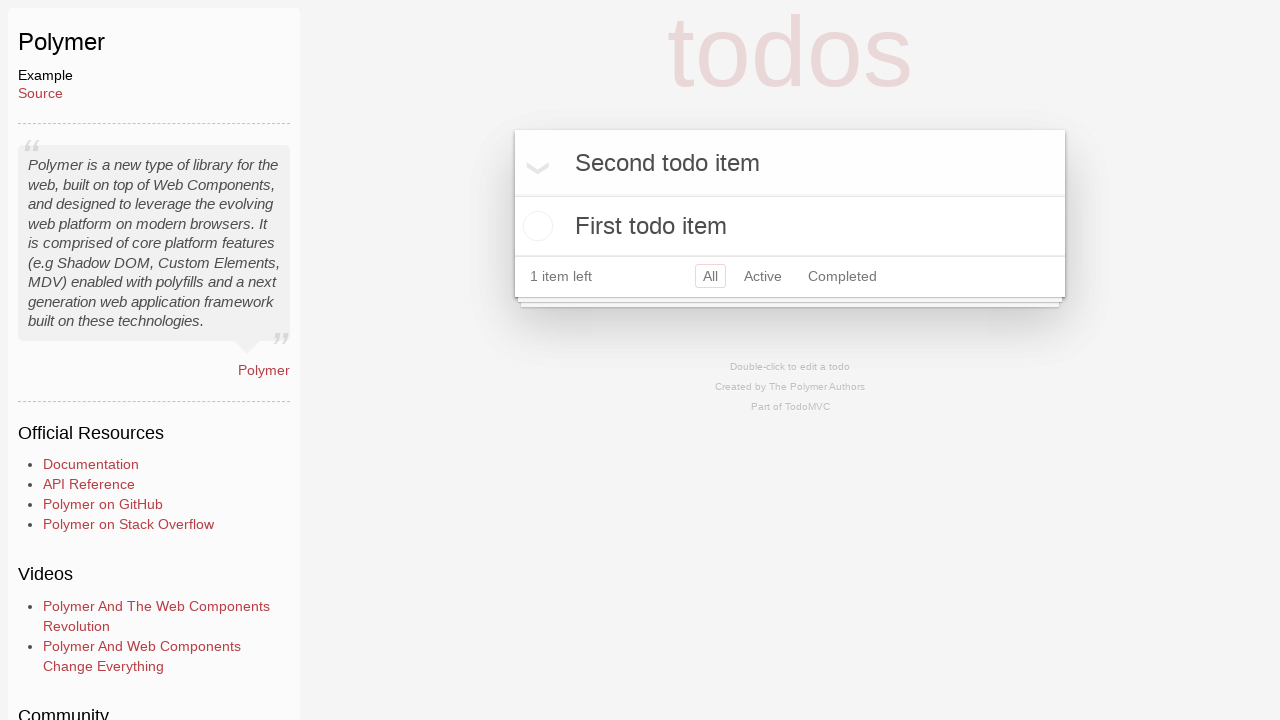

Pressed Enter to add second todo item on input#new-todo
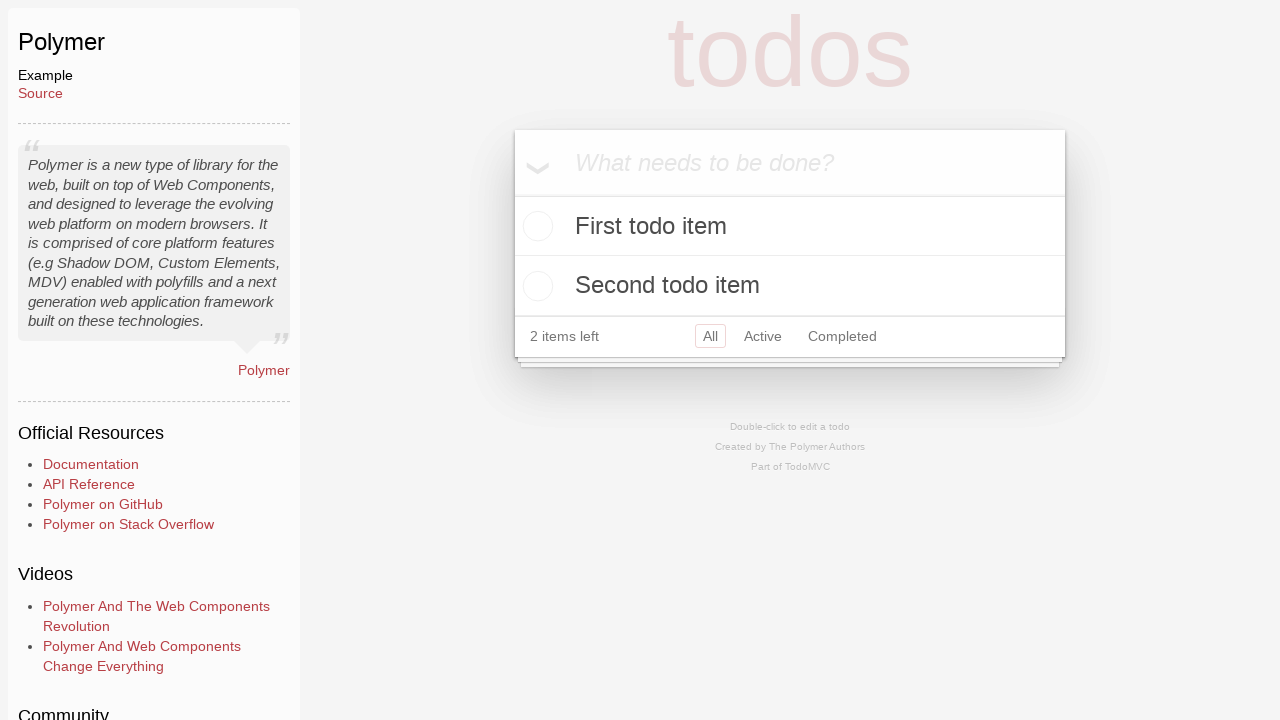

Double-clicked on second todo item to enter edit mode at (790, 286) on (//label[@class='style-scope td-item'])[2]
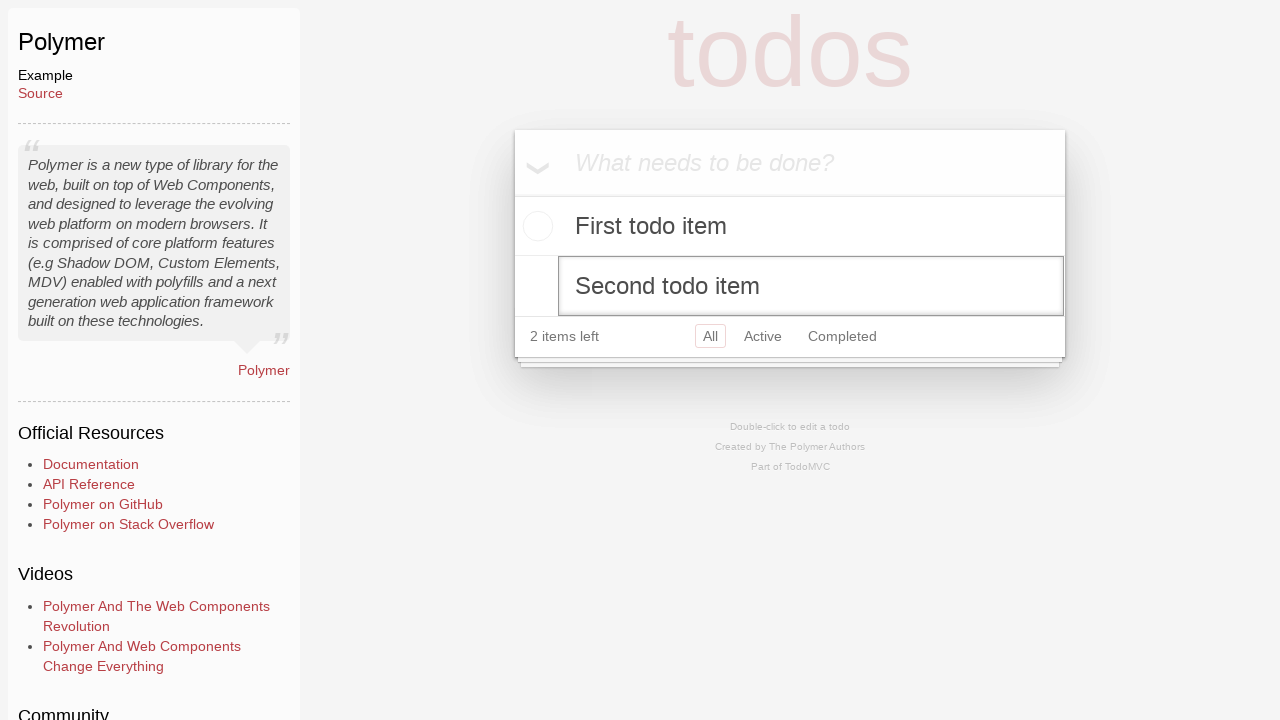

Typed edited content for the second todo item
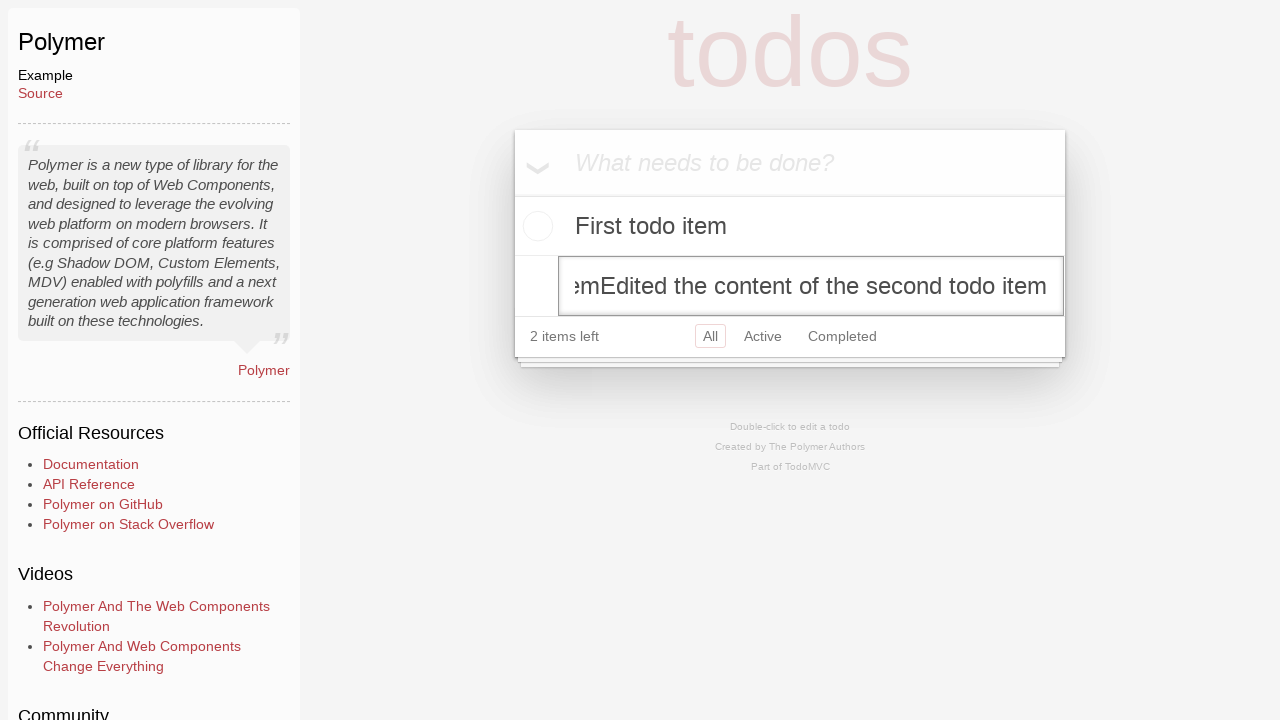

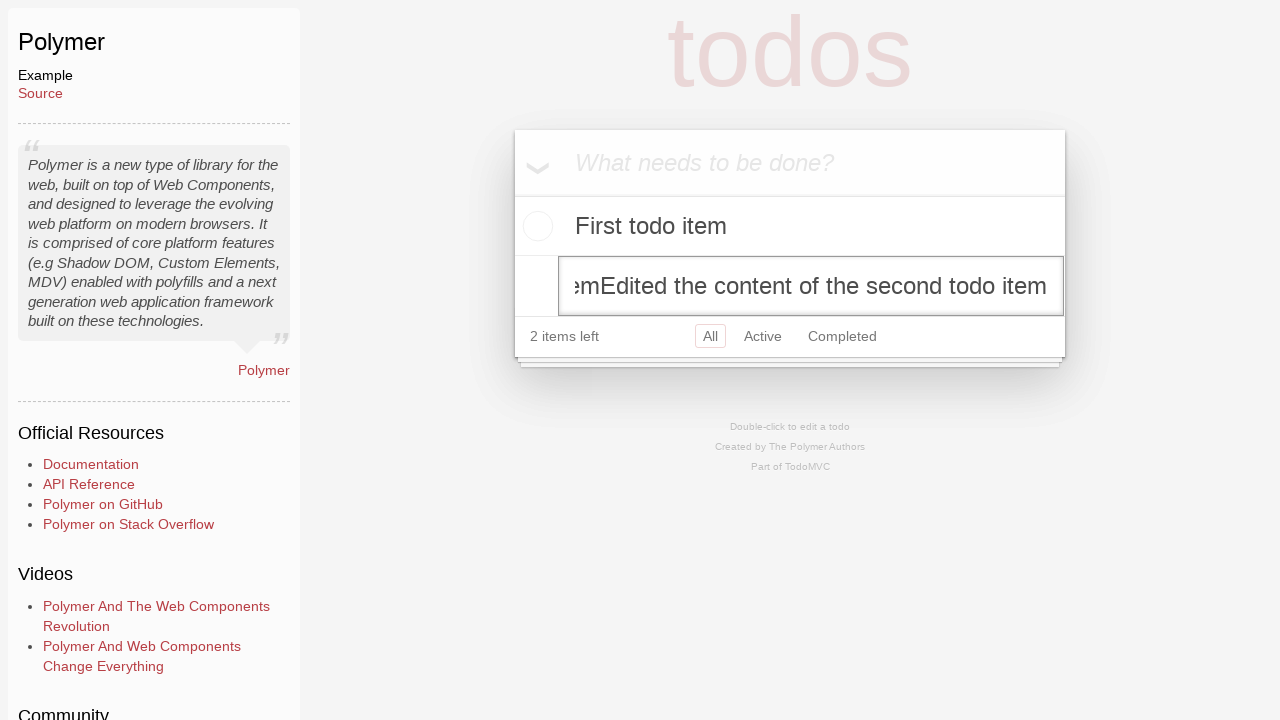